Solves a math problem by extracting a value from an element attribute, calculating the result, and submitting a form with checkboxes

Starting URL: http://suninjuly.github.io/get_attribute.html

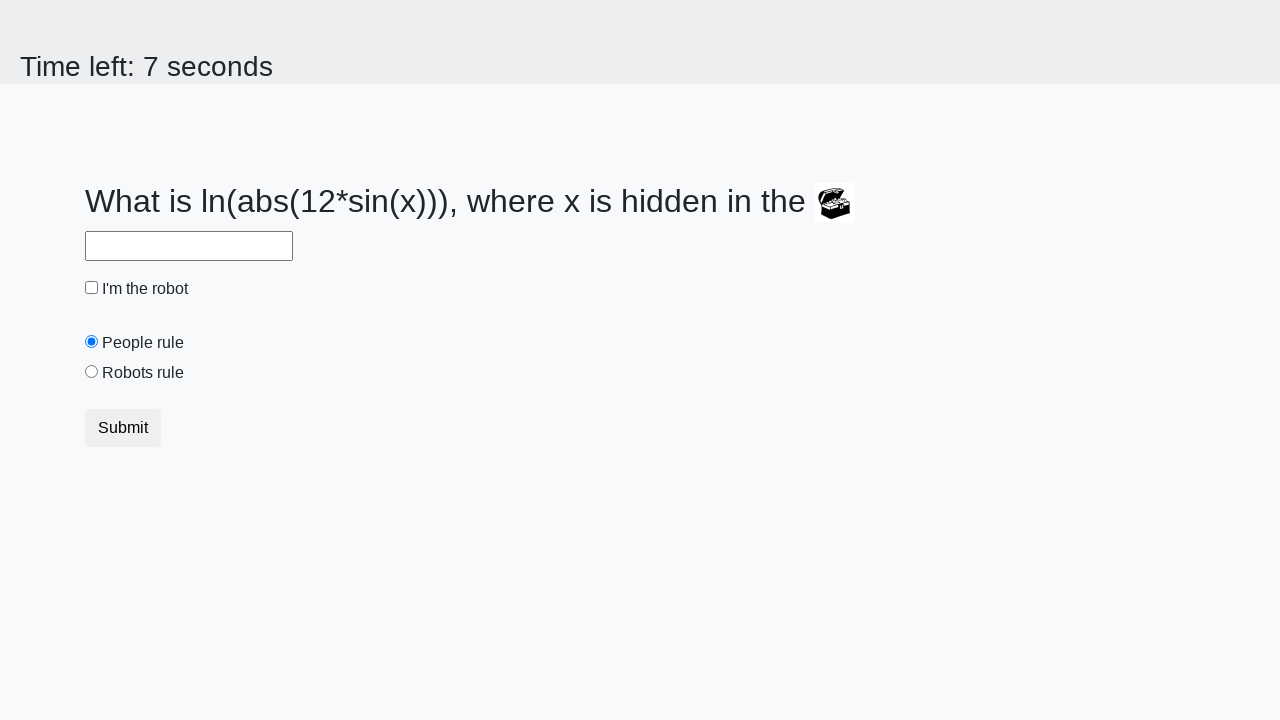

Located treasure element
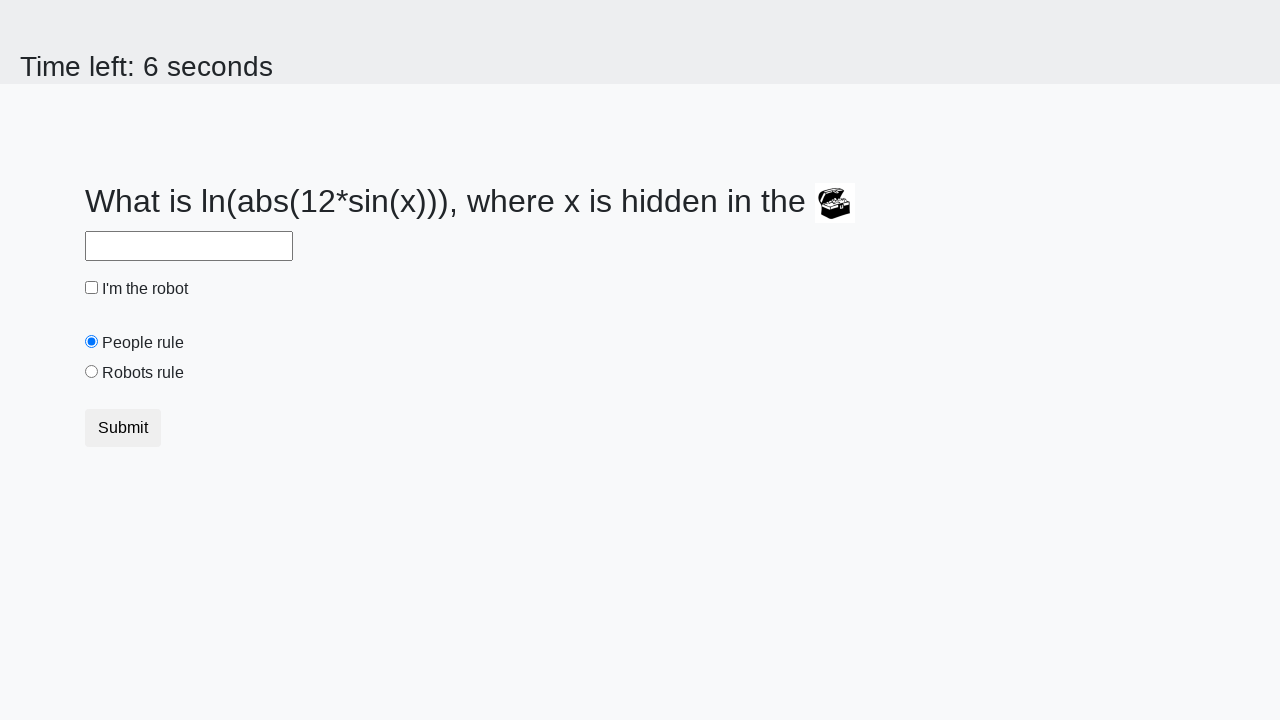

Extracted valuex attribute from treasure element
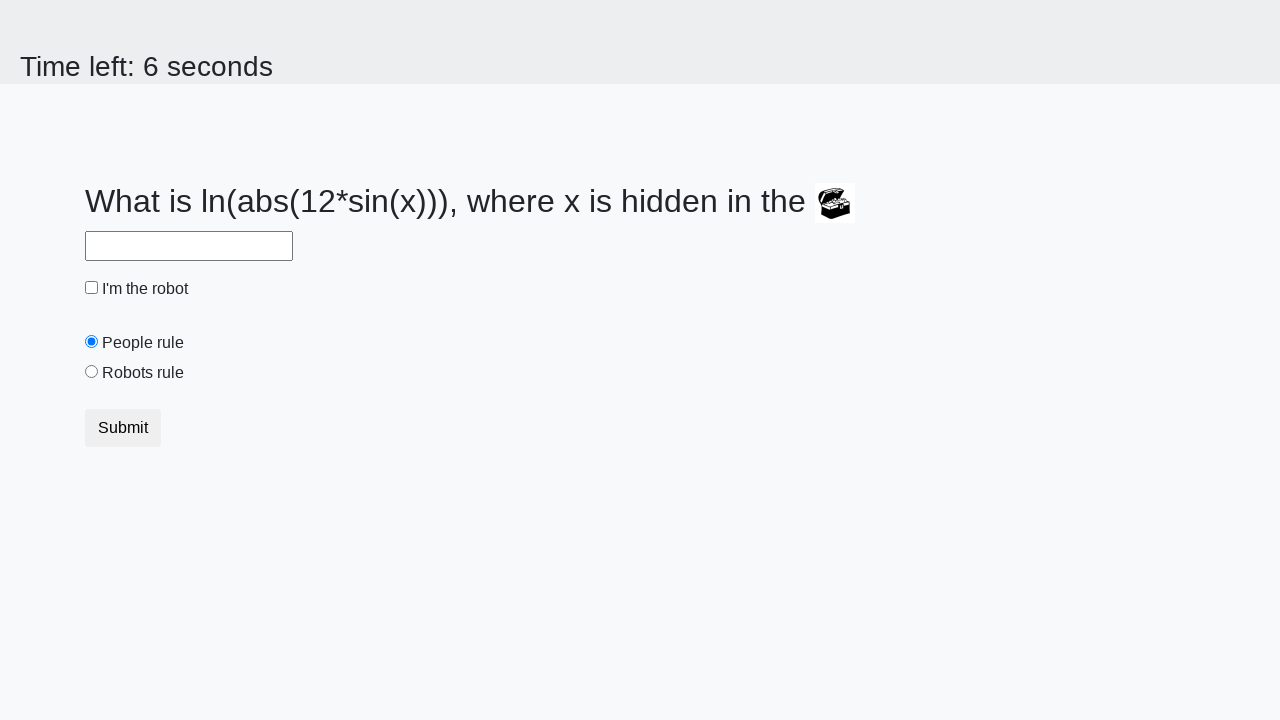

Calculated result using math formula on extracted value
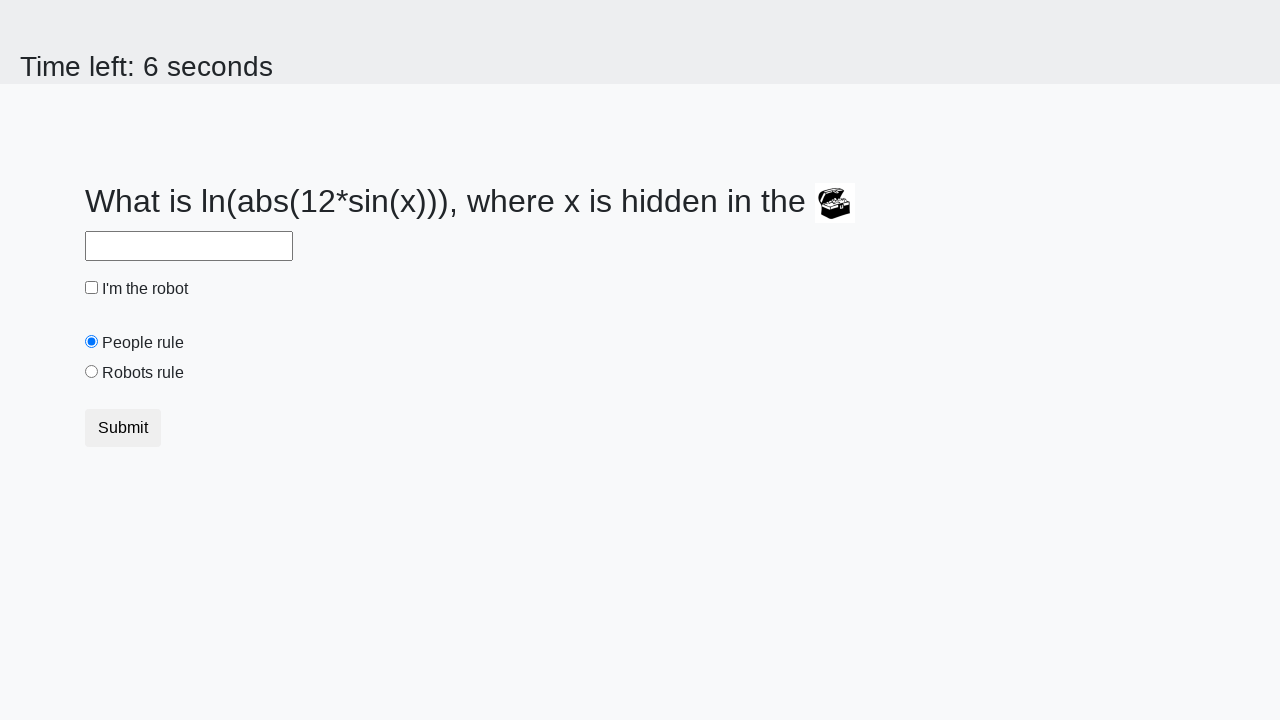

Filled answer field with calculated result on #answer
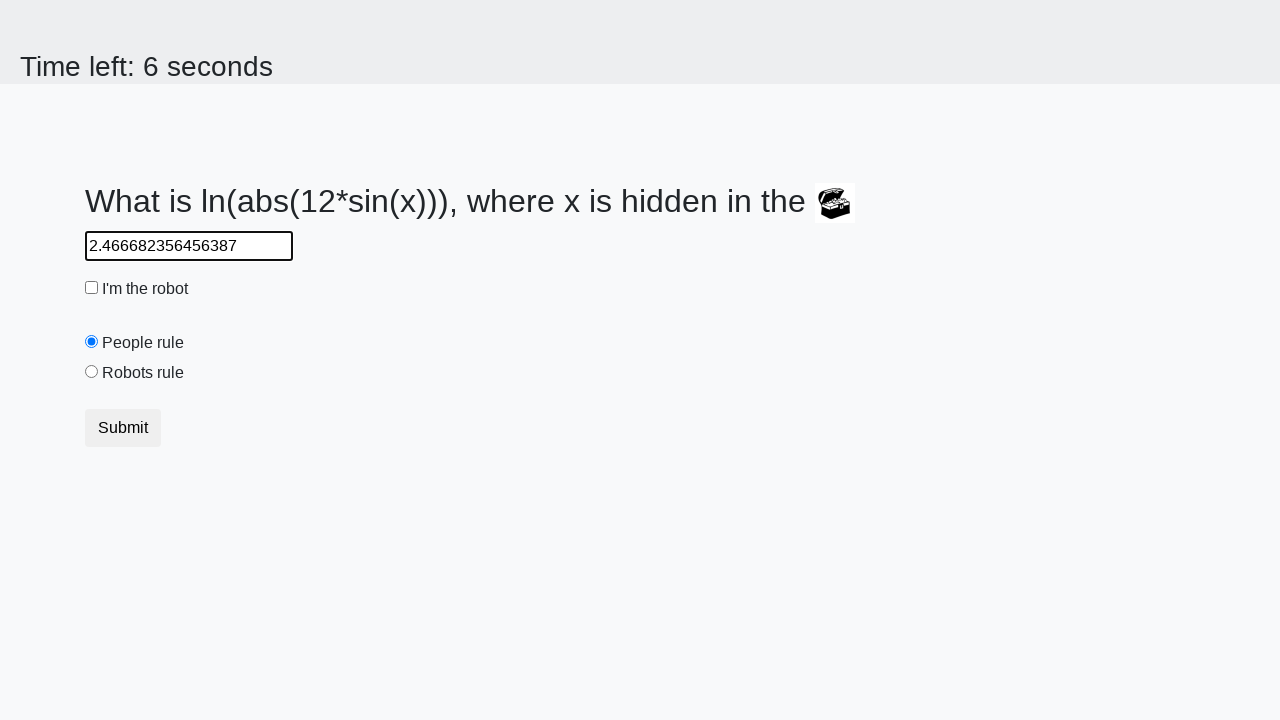

Checked the robot checkbox at (92, 288) on #robotCheckbox
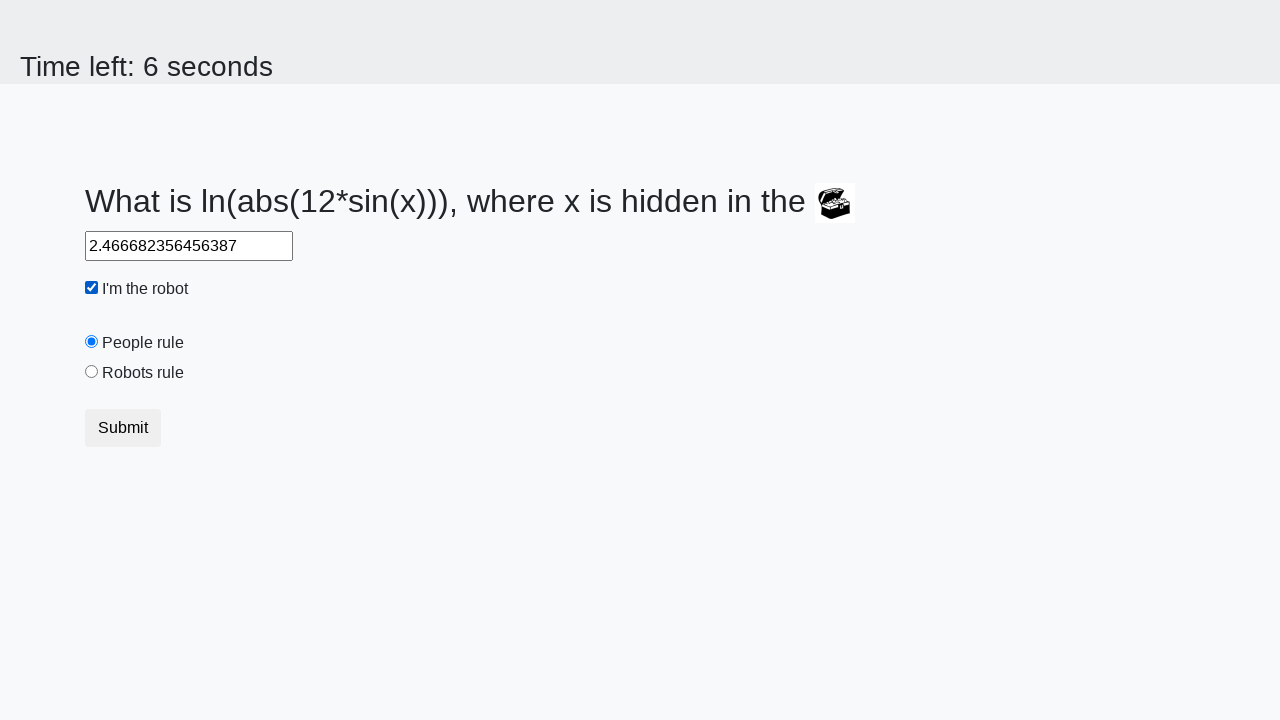

Selected the robots rule radio button at (92, 372) on #robotsRule
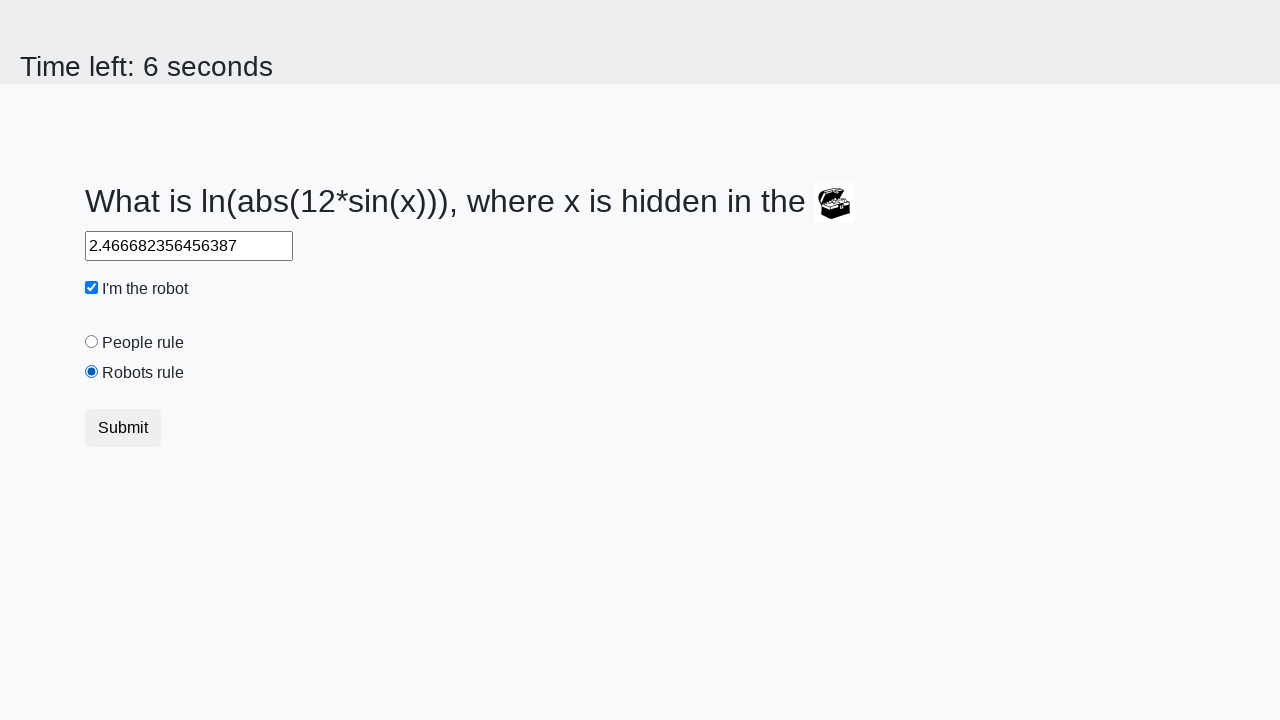

Submitted the form by clicking submit button at (123, 428) on .btn.btn-default
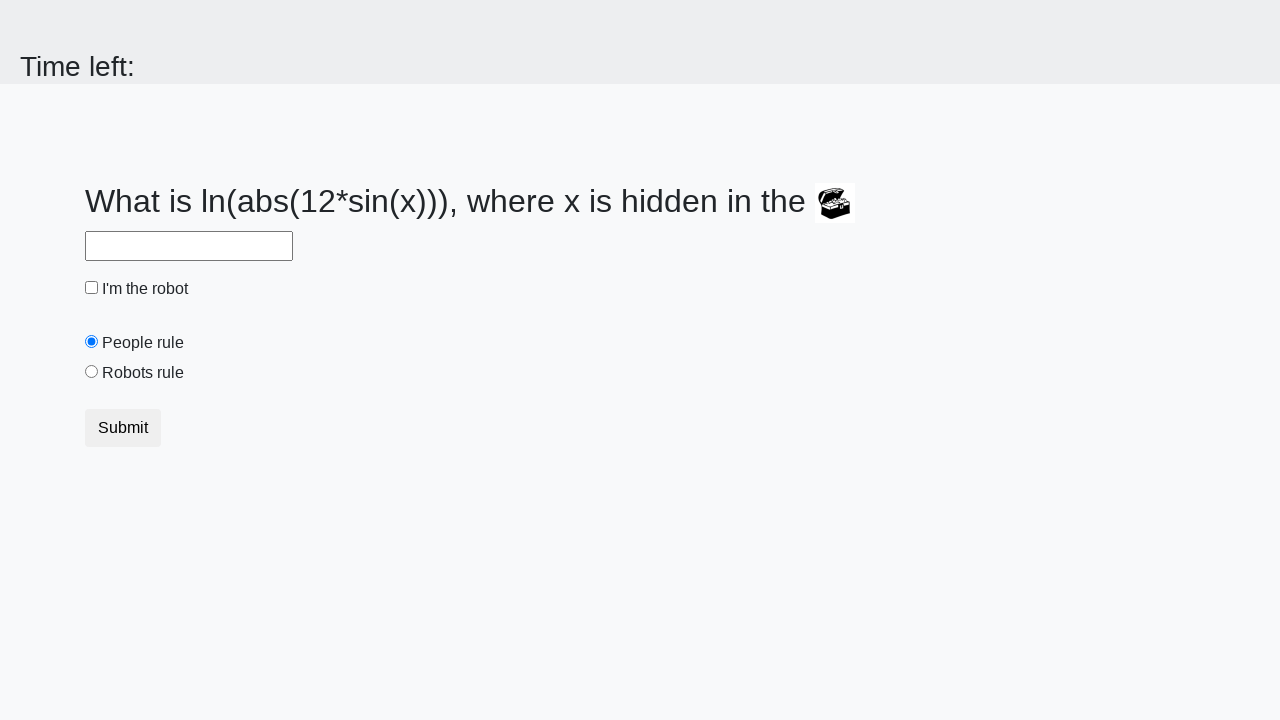

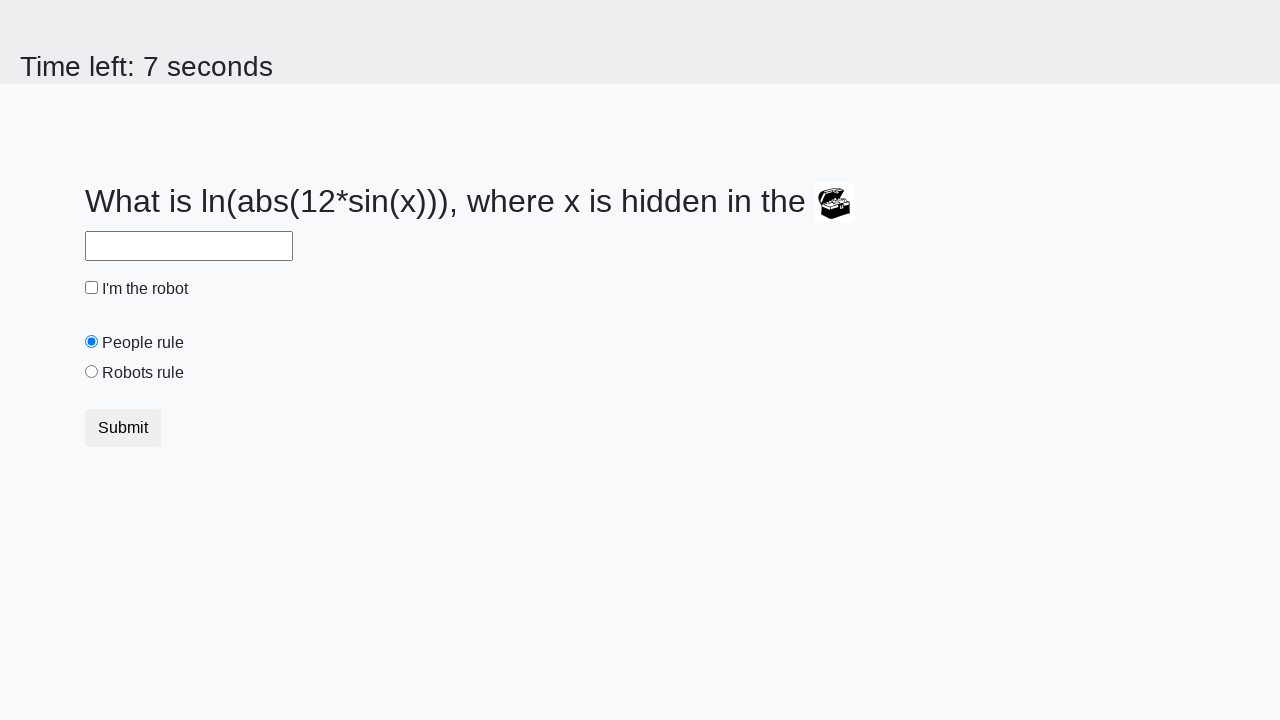